Tests an e-commerce flow by adding multiple vegetables to cart, applying a promo code, and proceeding to place order

Starting URL: https://rahulshettyacademy.com/seleniumPractise/#/

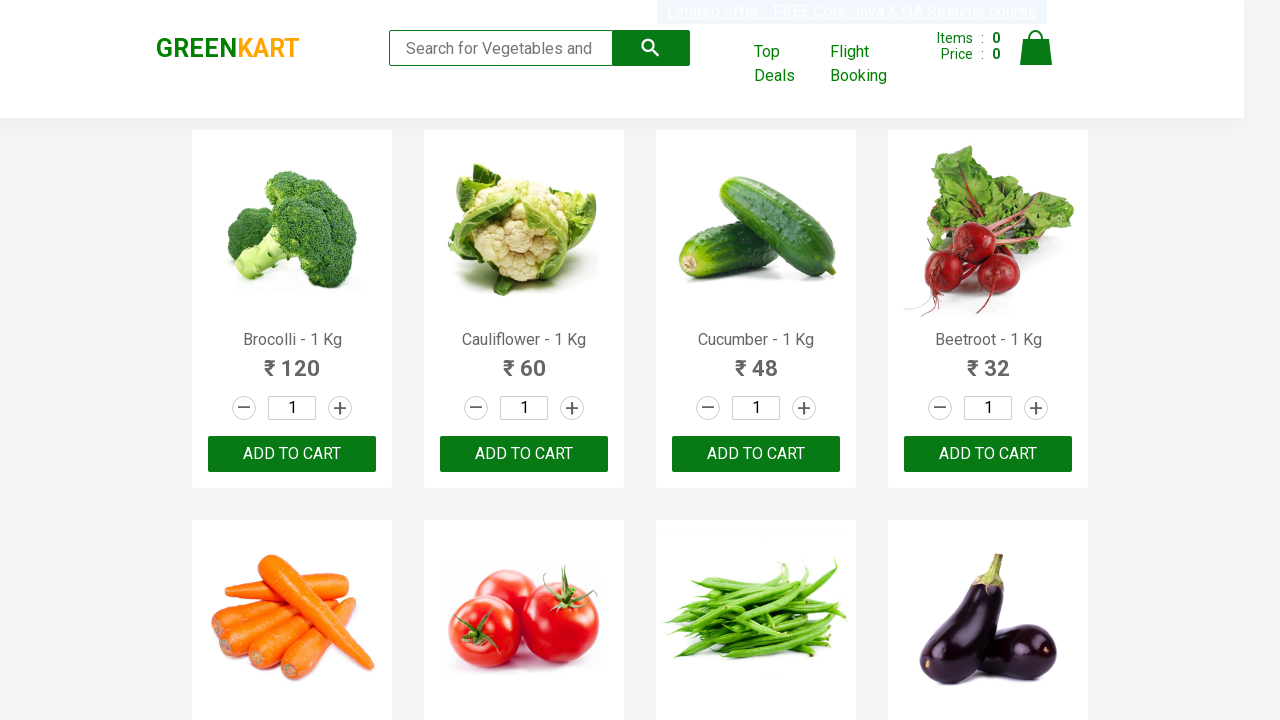

Retrieved all product names from the page
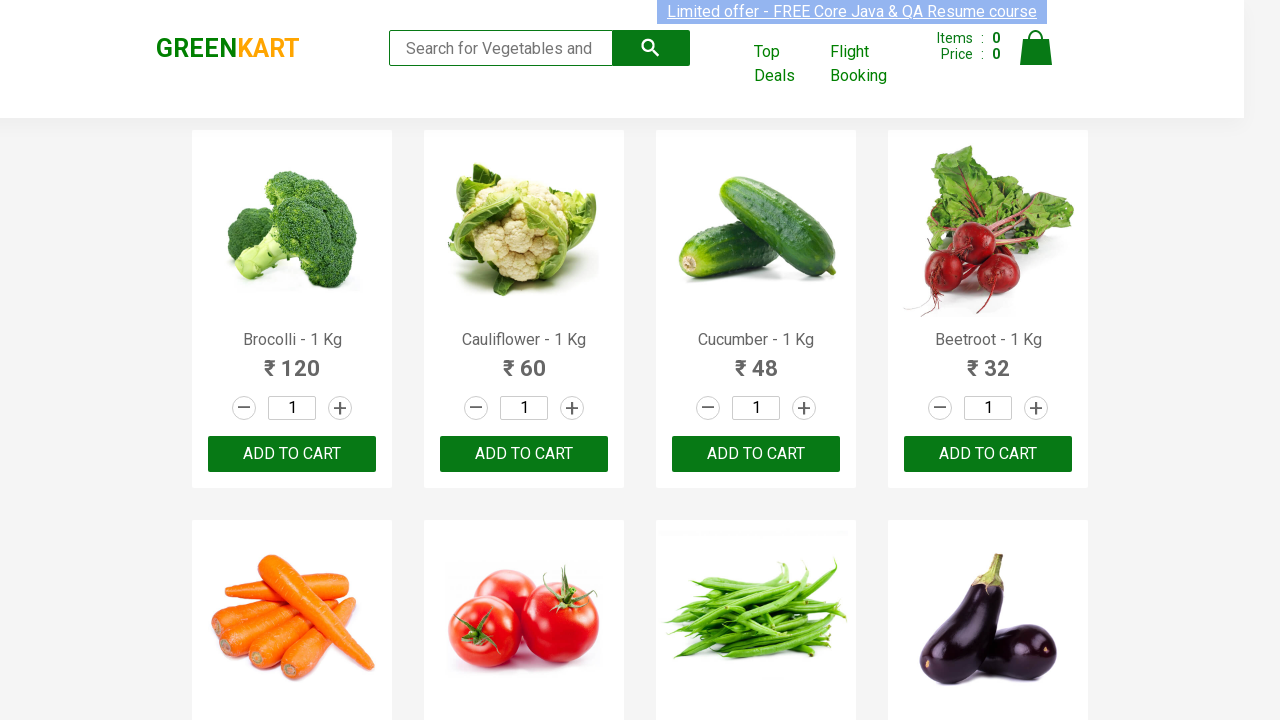

Added Brocolli to cart at (292, 454) on div.product-action >> nth=0
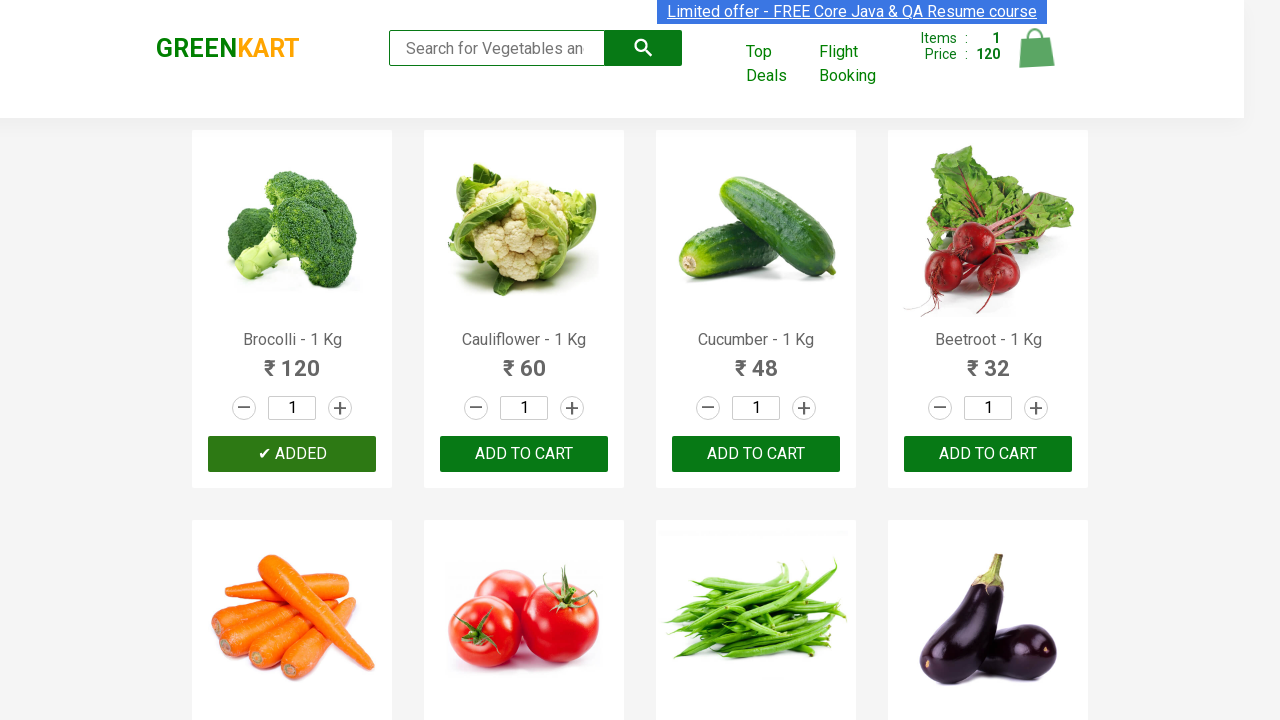

Added Cucumber to cart at (756, 454) on div.product-action >> nth=2
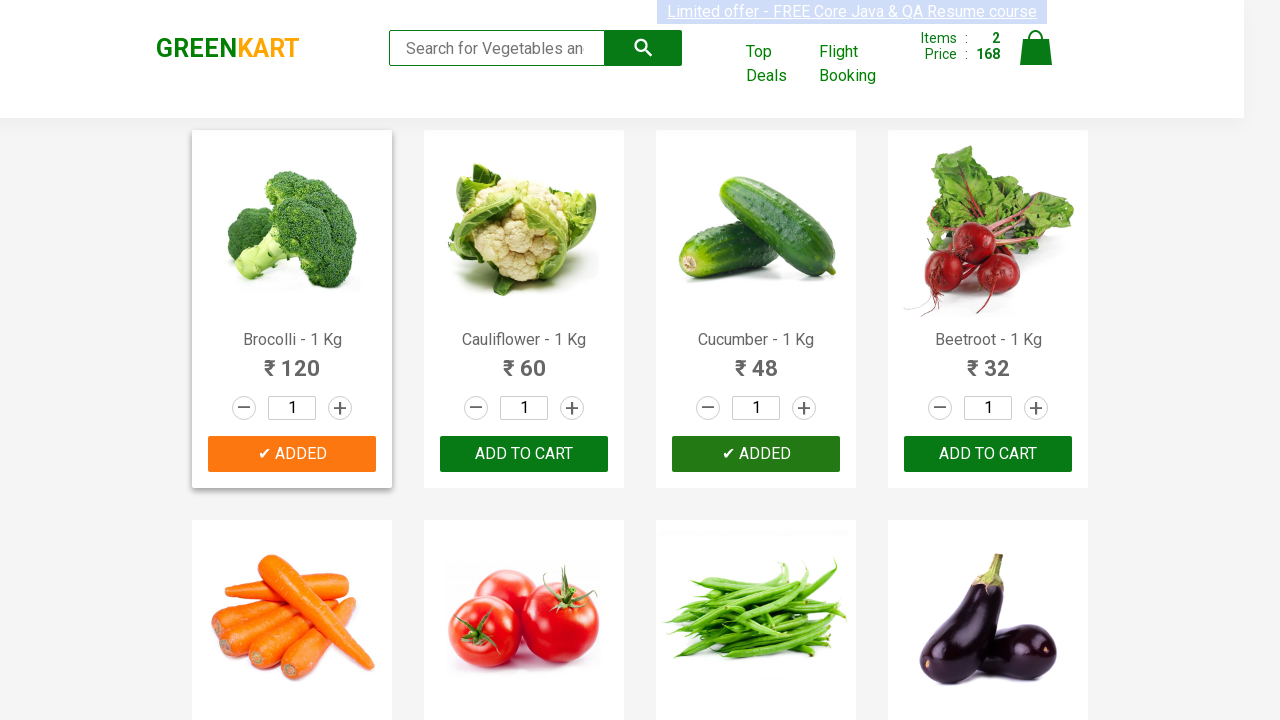

Added Tomato to cart at (524, 360) on div.product-action >> nth=5
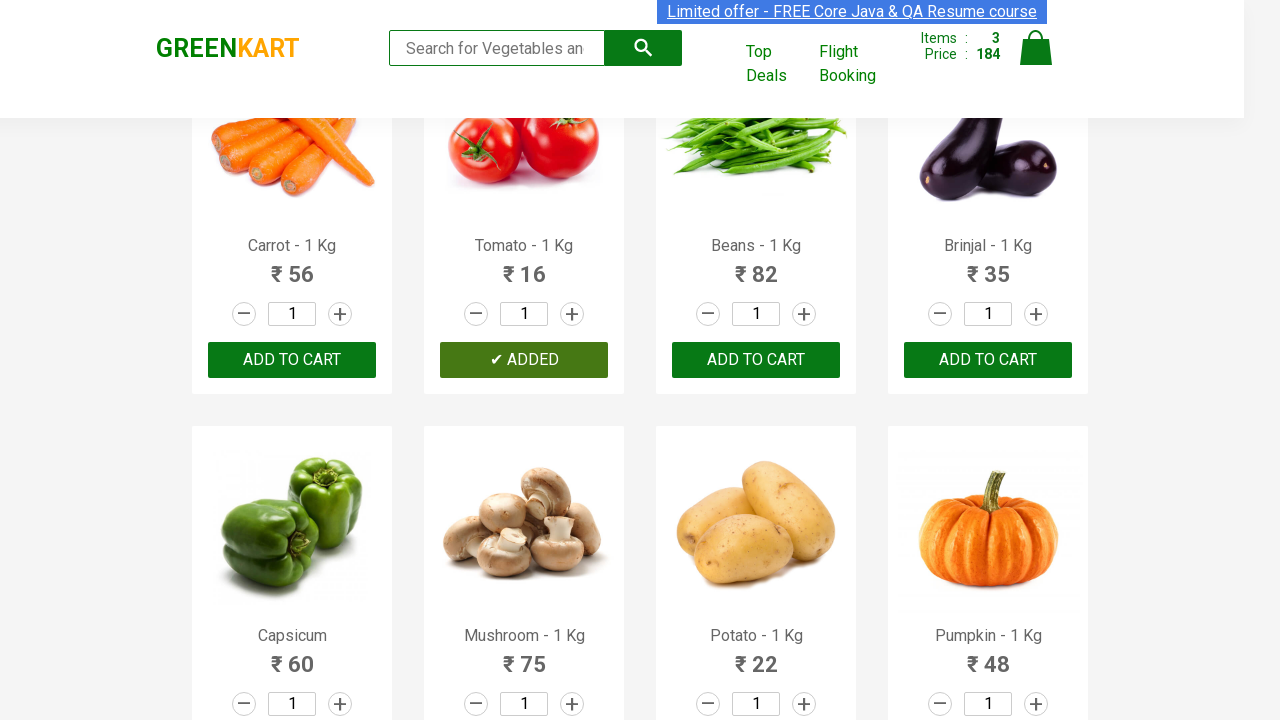

Added Brinjal to cart at (988, 360) on div.product-action >> nth=7
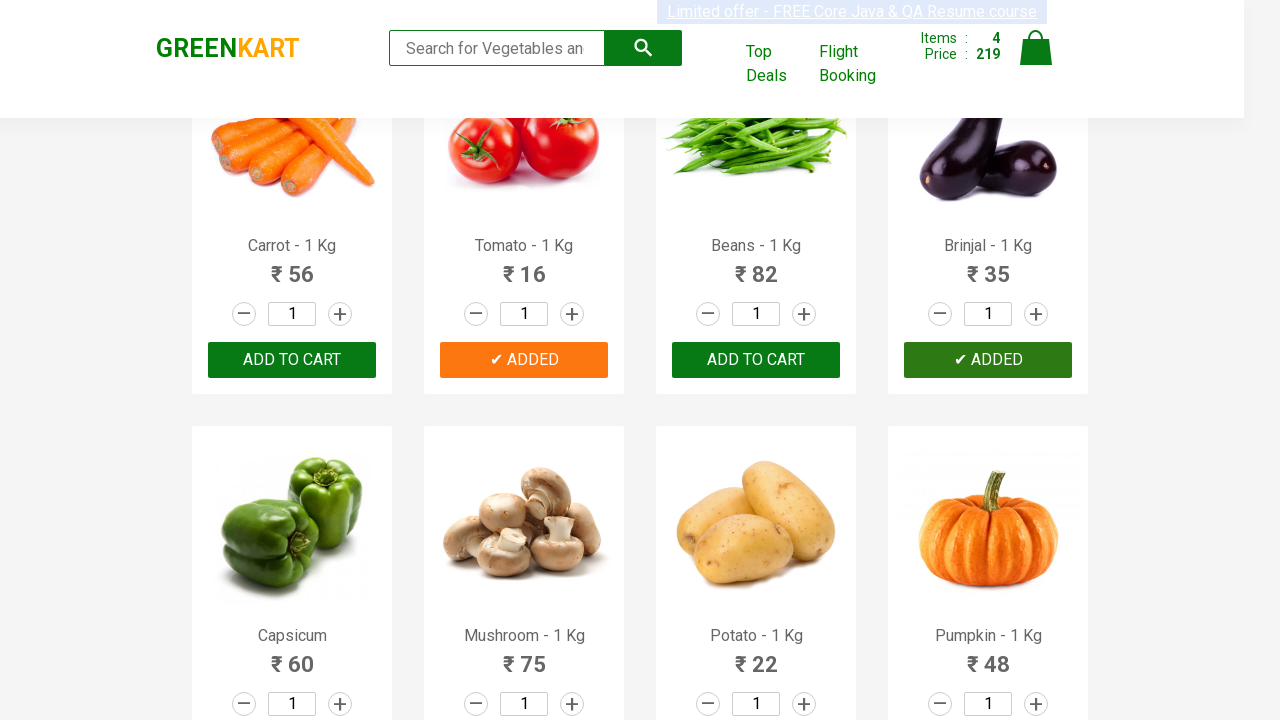

Clicked on cart icon to view cart at (1036, 48) on img[alt='Cart']
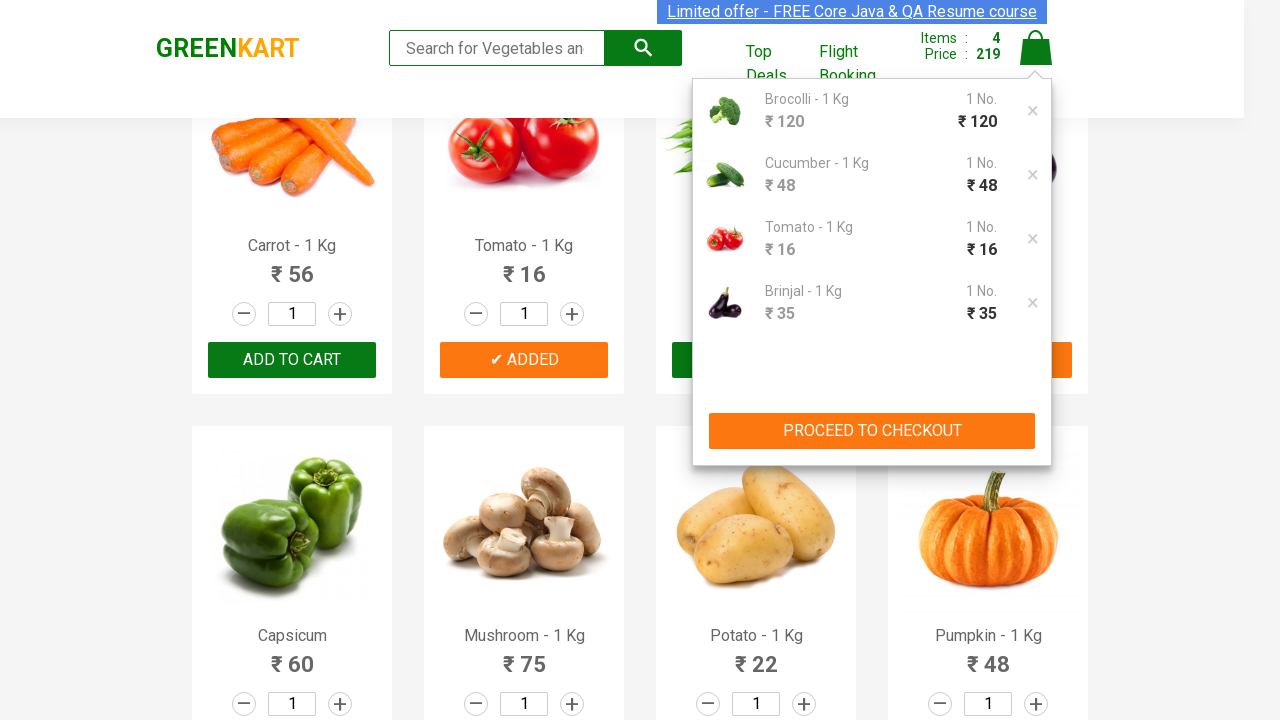

Clicked PROCEED TO CHECKOUT button at (872, 431) on xpath=//button[contains(text(), 'PROCEED TO CHECKOUT')]
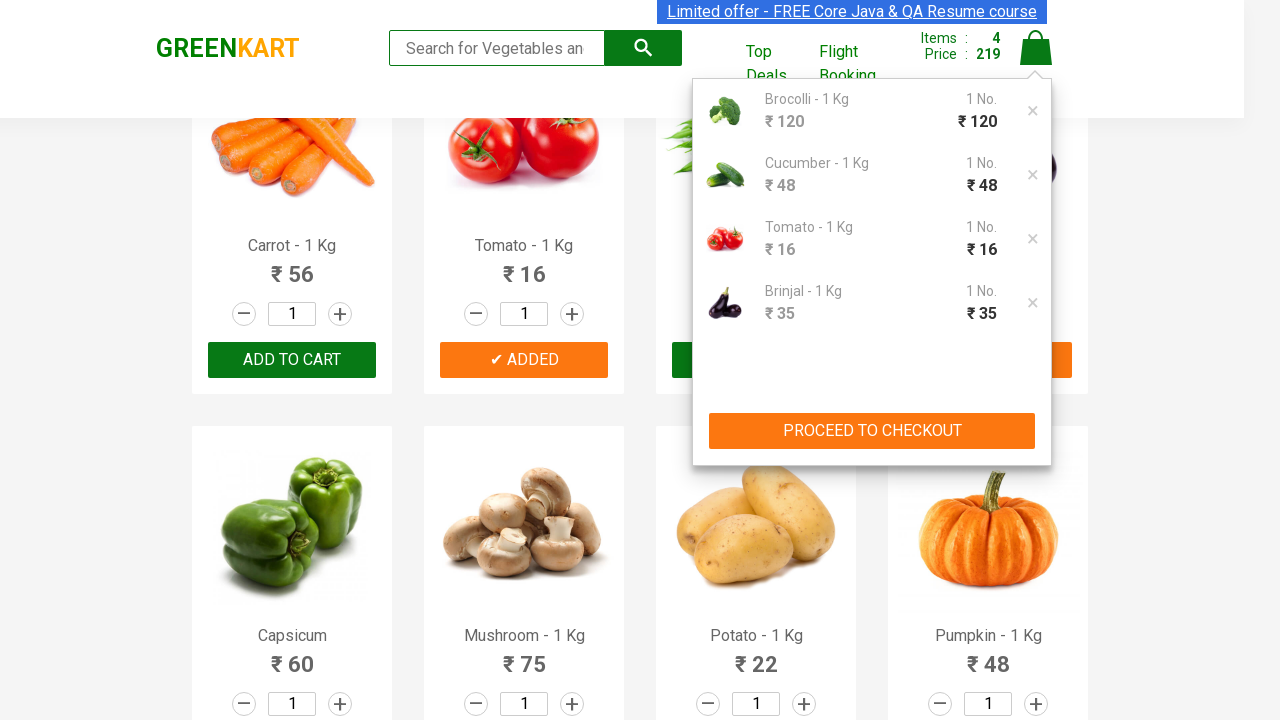

Promo code input field is now visible
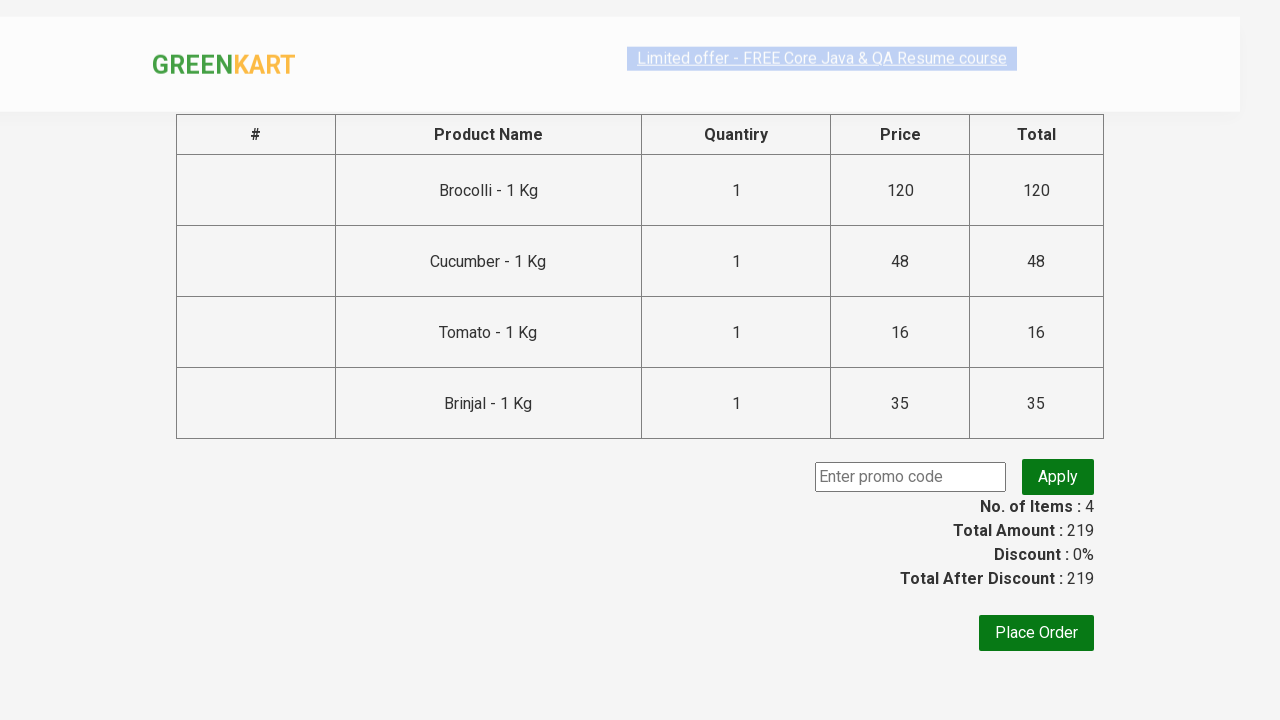

Entered promo code 'rahulshettyacademy' on input.promoCode
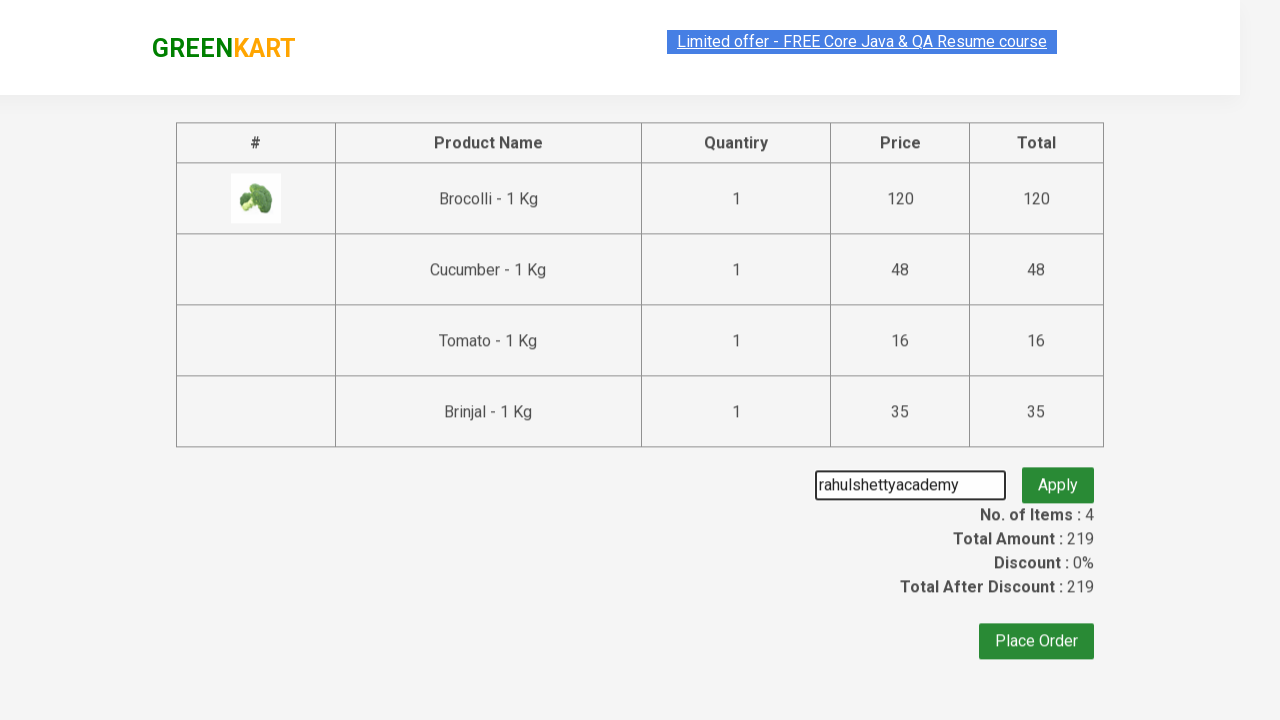

Clicked apply button to apply promo code at (1058, 477) on button.promoBtn
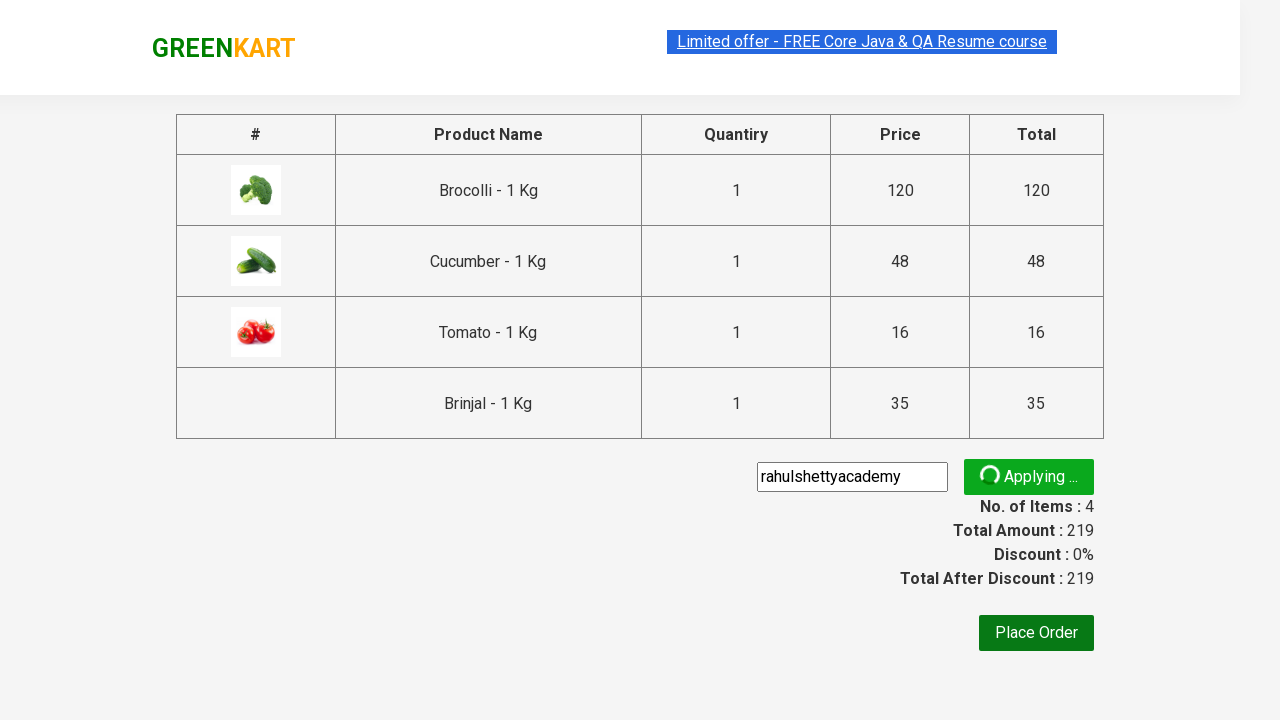

Promo code info message is now visible
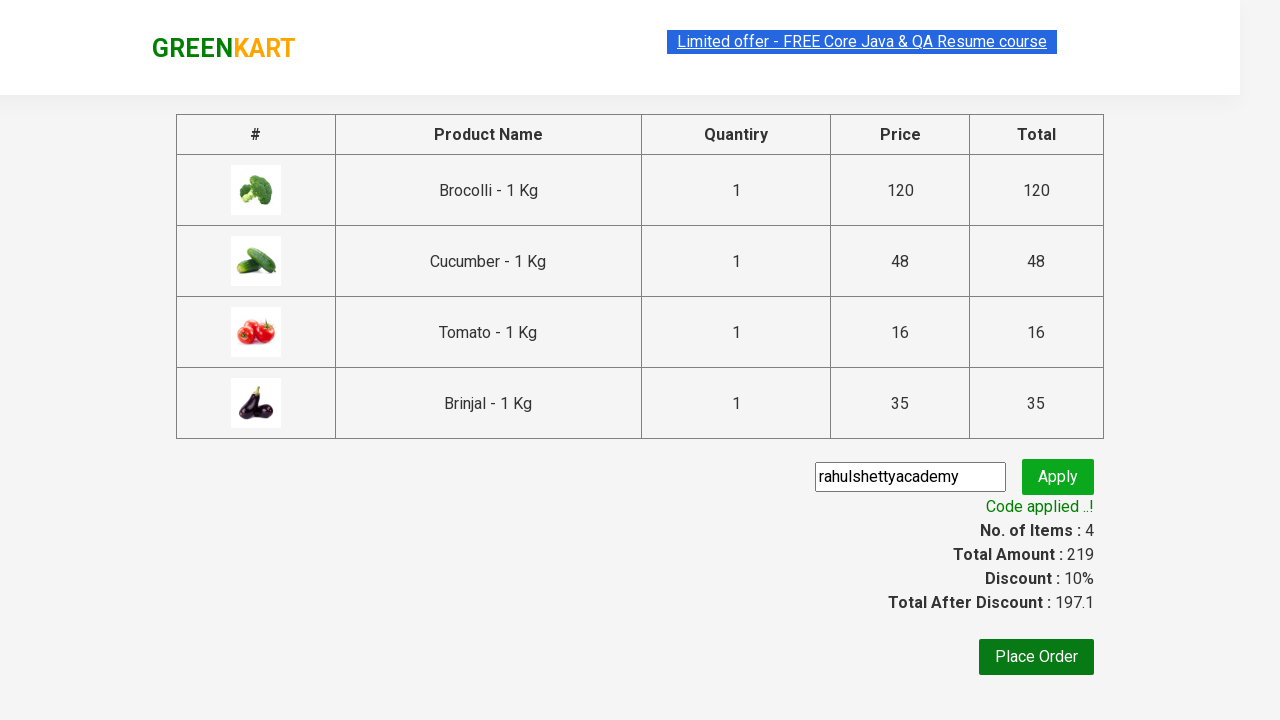

Retrieved promo info text: Code applied ..!
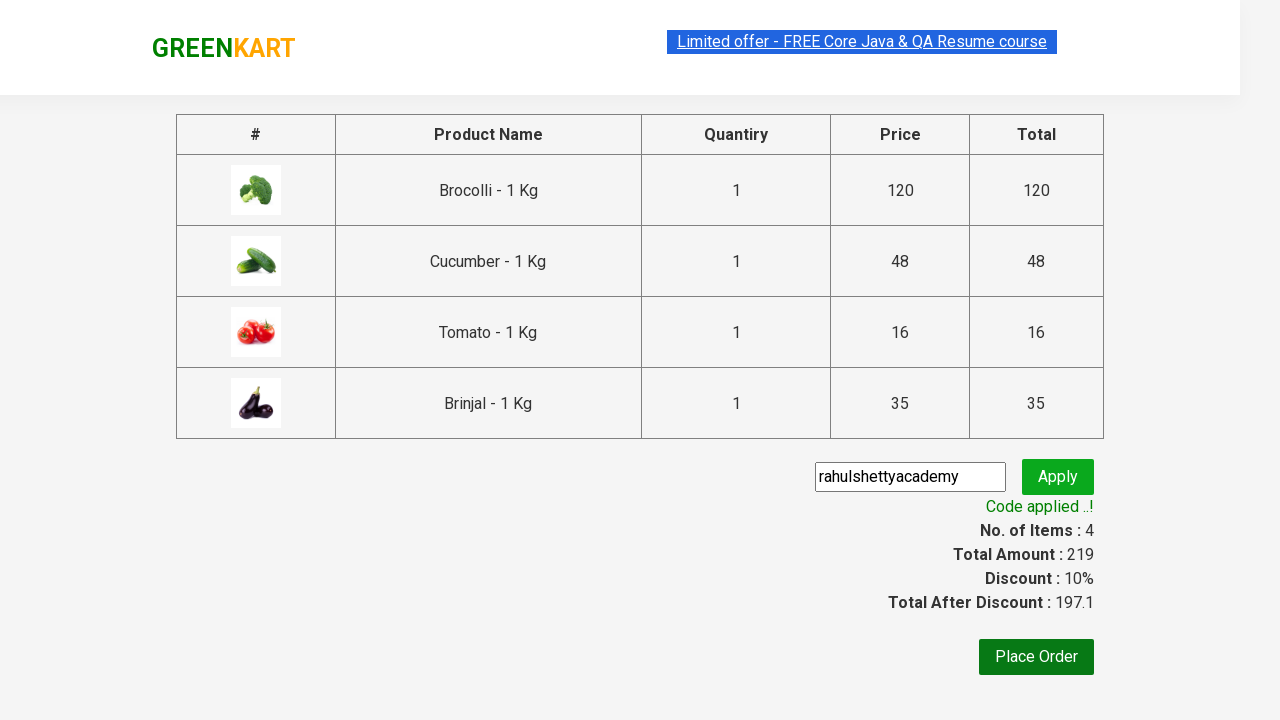

Clicked Place Order button to complete the purchase at (1036, 657) on xpath=//button[contains(text(),'Place Order')]
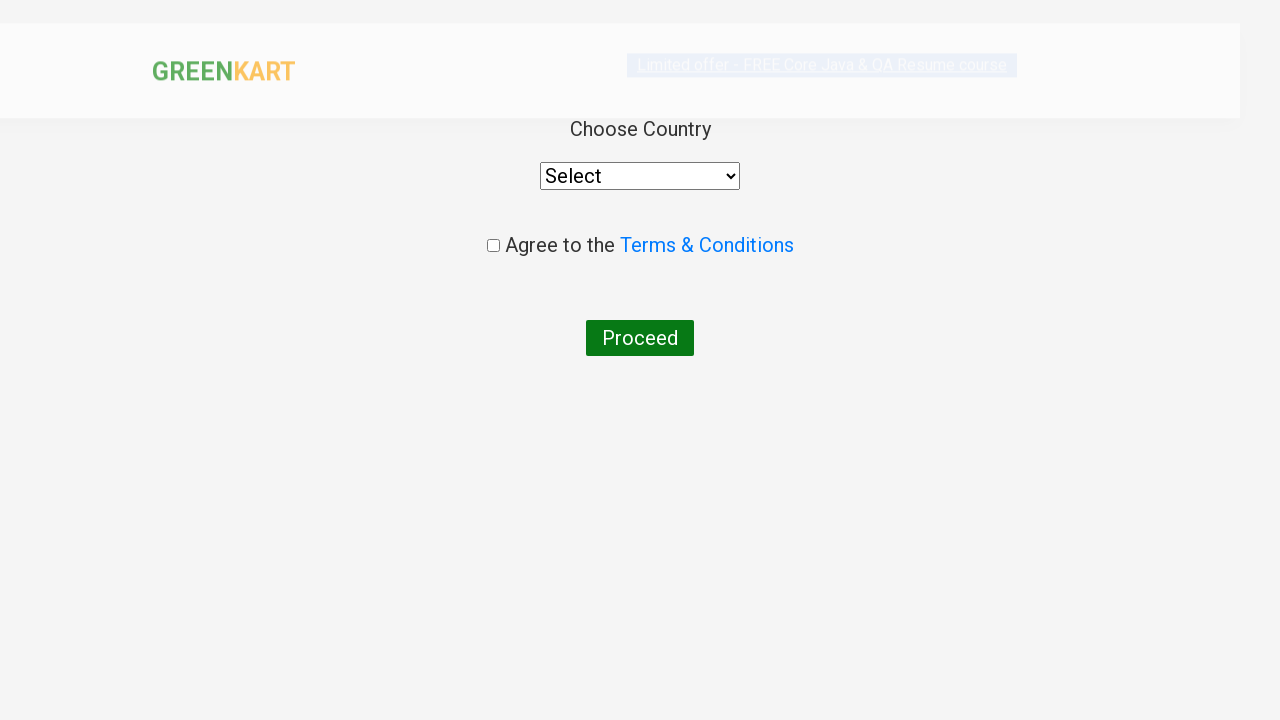

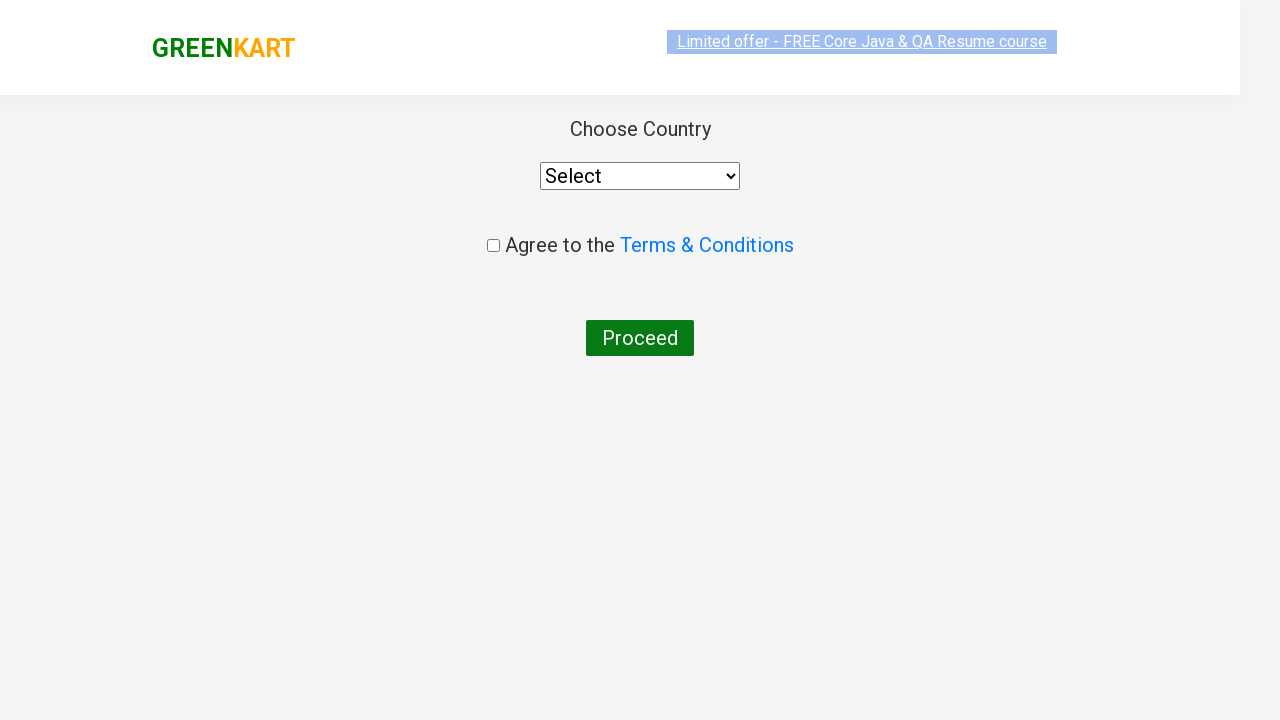